Tests sorting the Due column in ascending order using helpful class-based locators on table2, demonstrating more semantic selectors

Starting URL: http://the-internet.herokuapp.com/tables

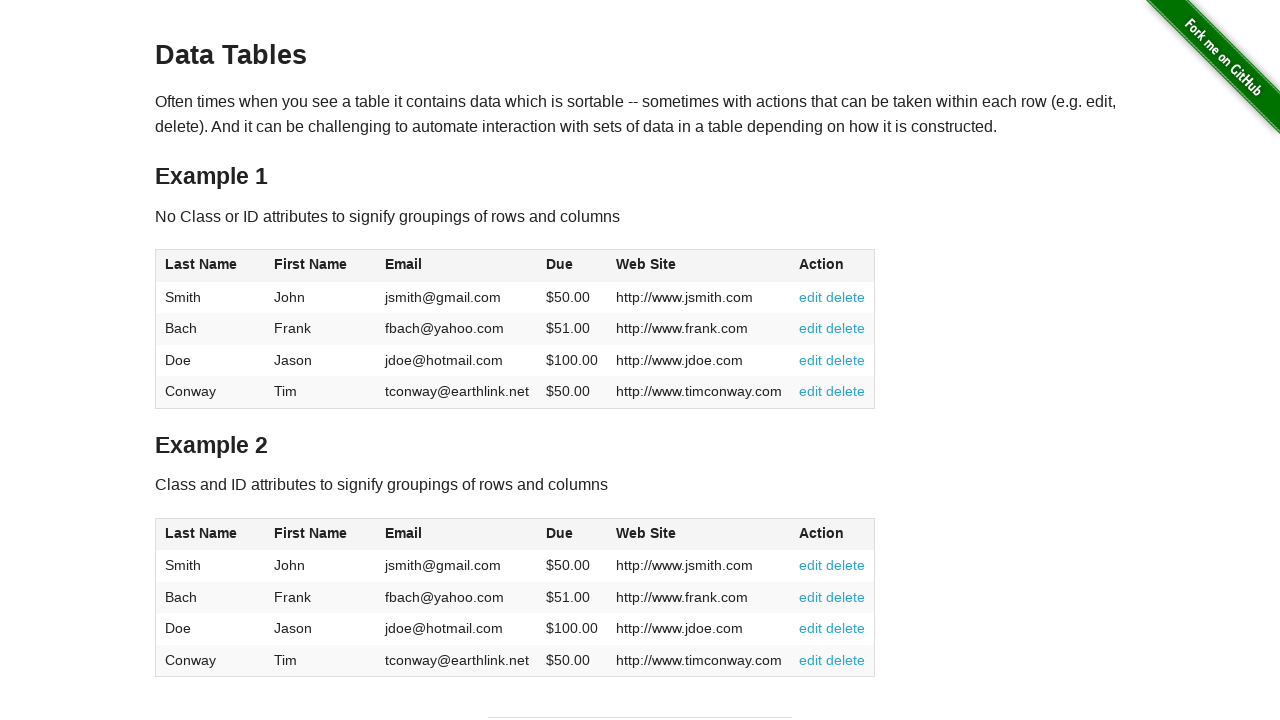

Clicked the Due column header in table2 to sort at (560, 533) on #table2 thead .dues
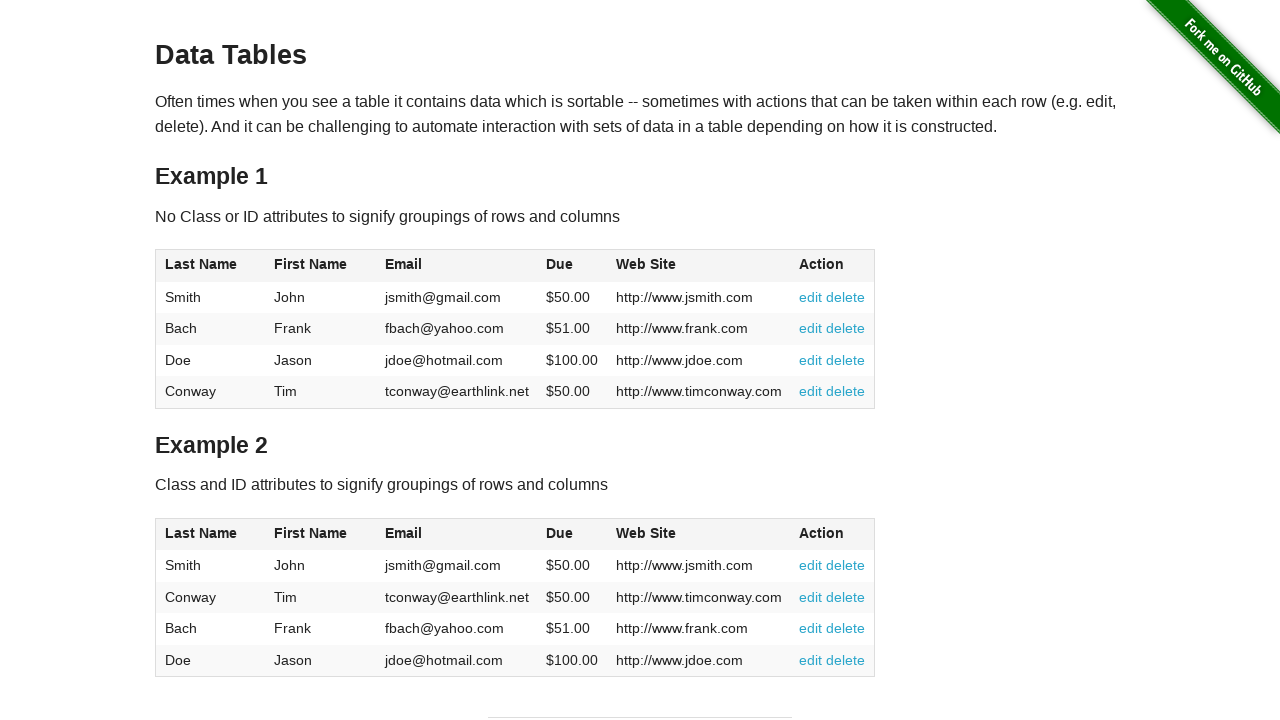

Due column data in table2 body is present, confirming sort applied
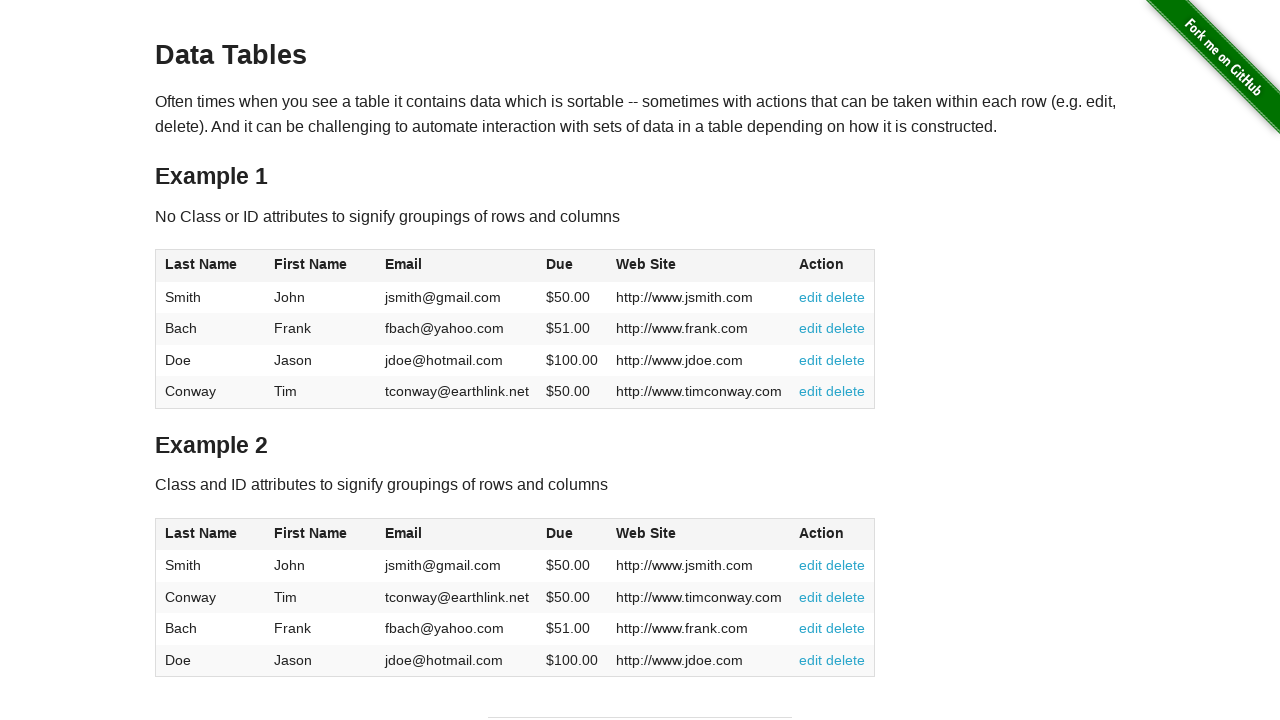

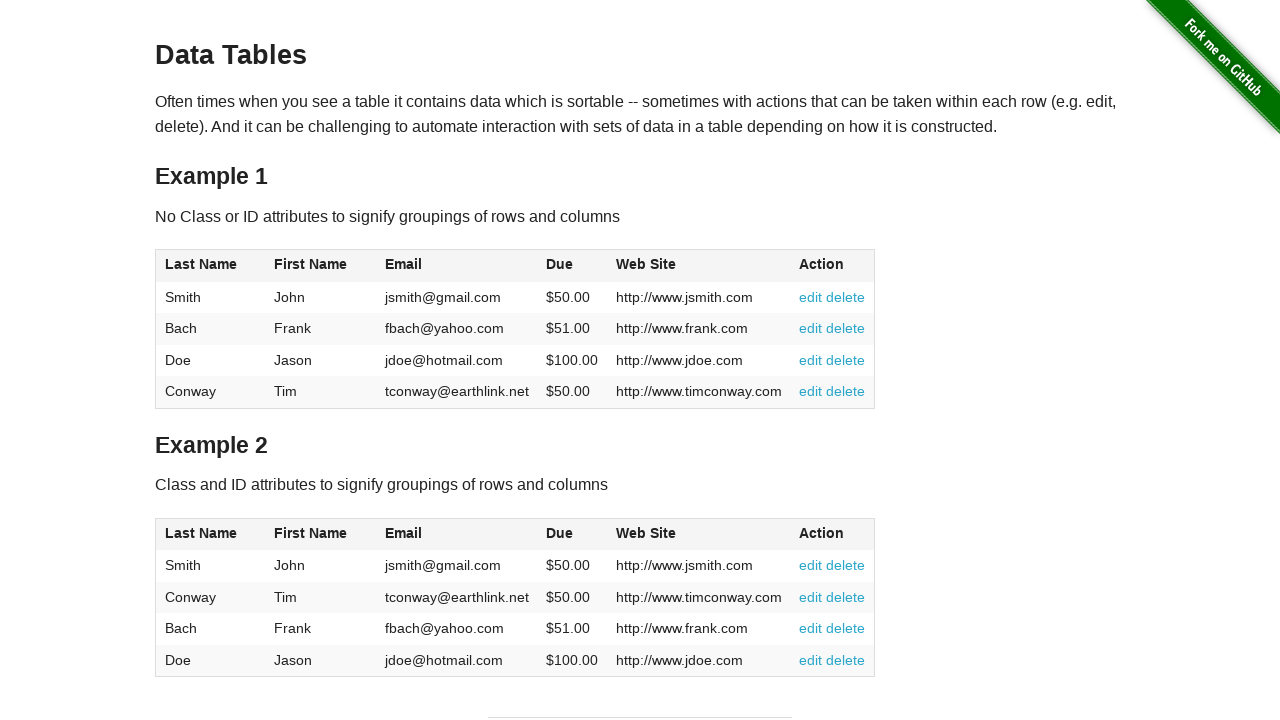